Tests file download functionality by navigating to a download page, grabbing the URL of a download link, and verifying the file exists by checking its presence on the page.

Starting URL: http://the-internet.herokuapp.com/download

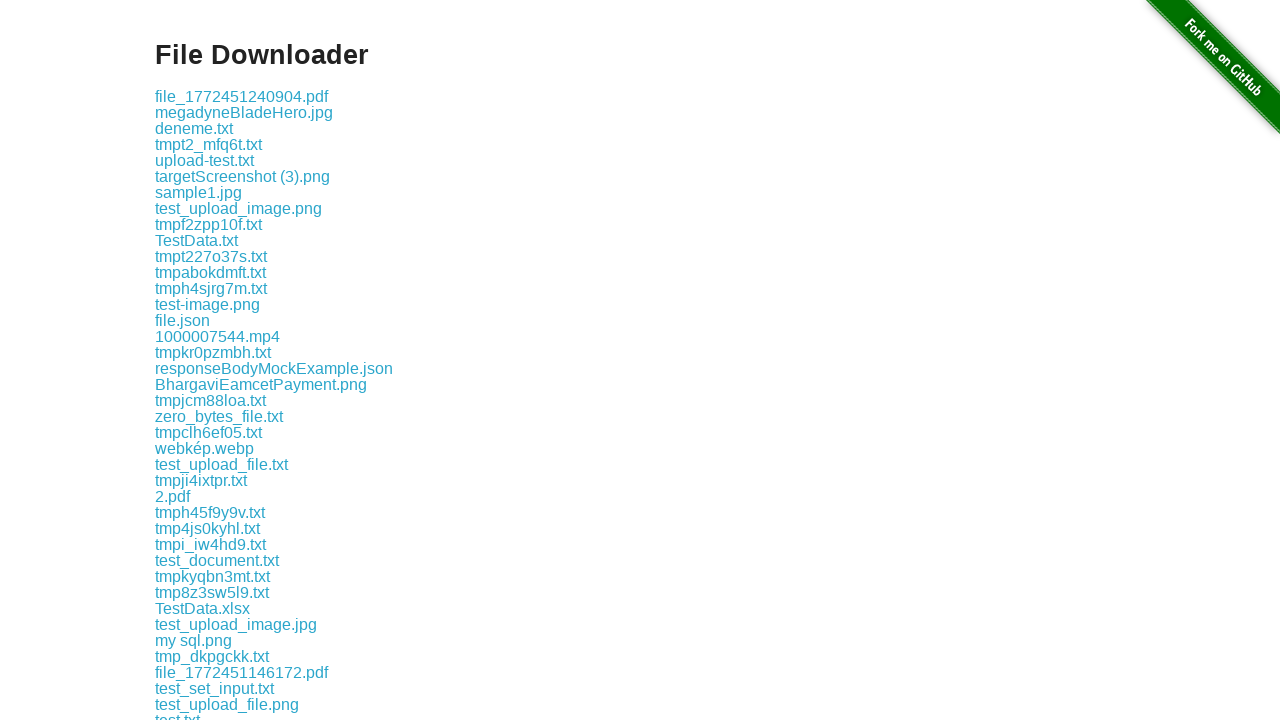

Waited for download links to load on the page
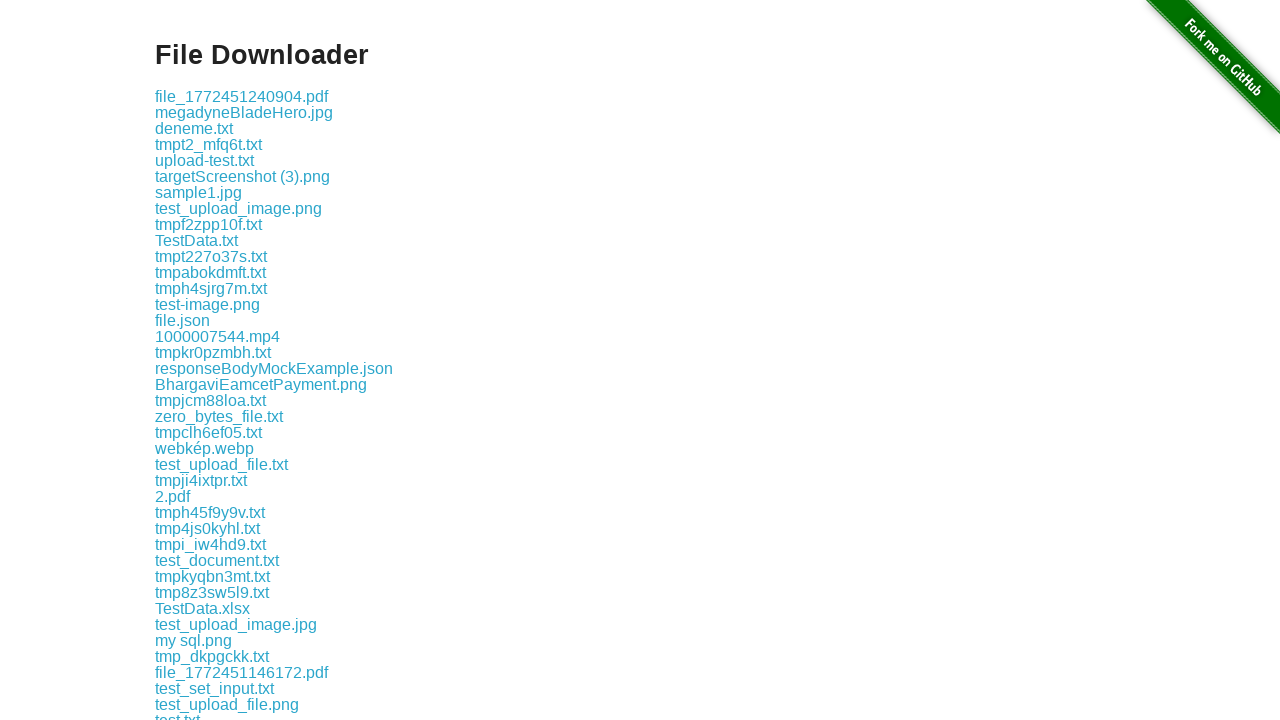

Retrieved href attribute from first download link
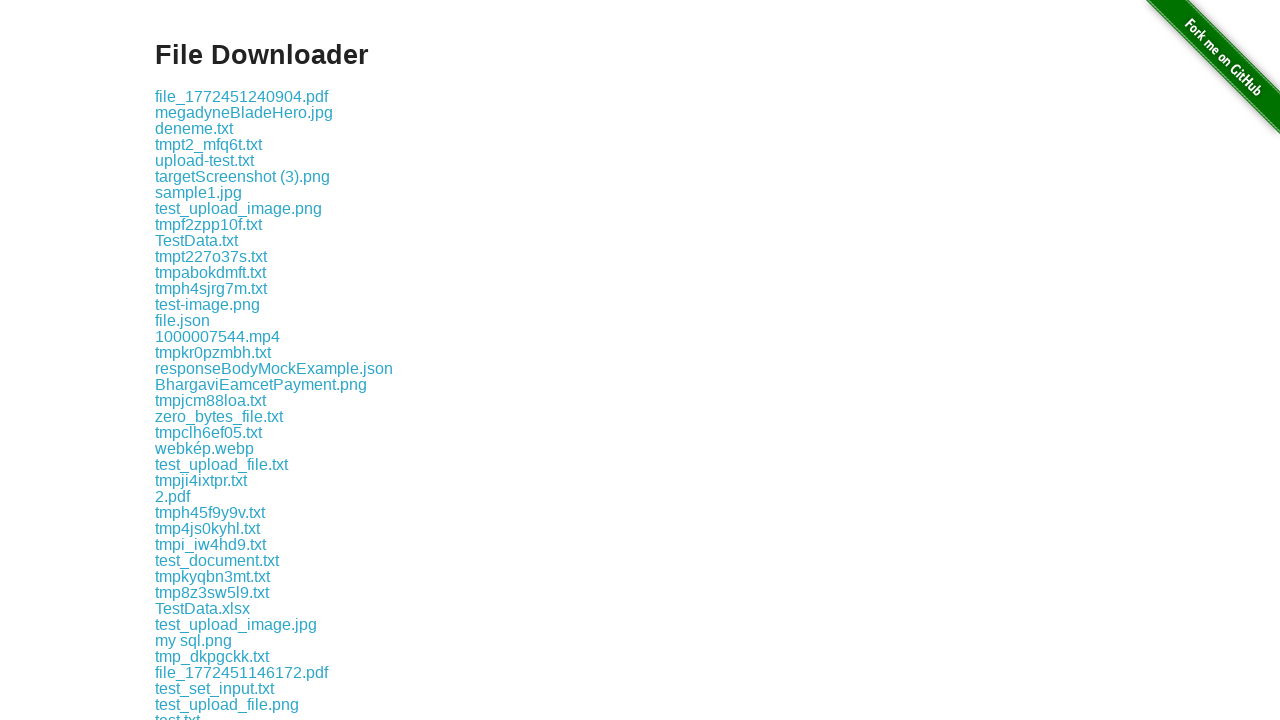

Verified that download link URL exists and is not empty
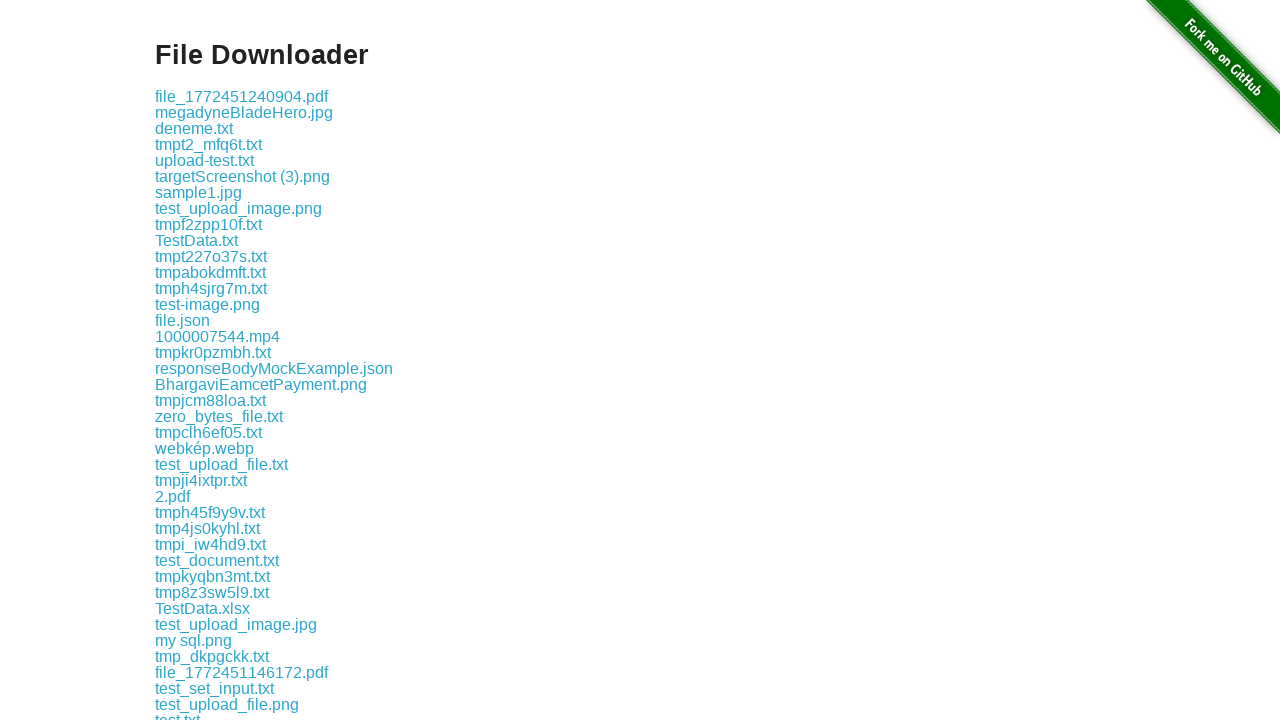

Clicked on the first download link at (242, 96) on .example a:nth-of-type(1)
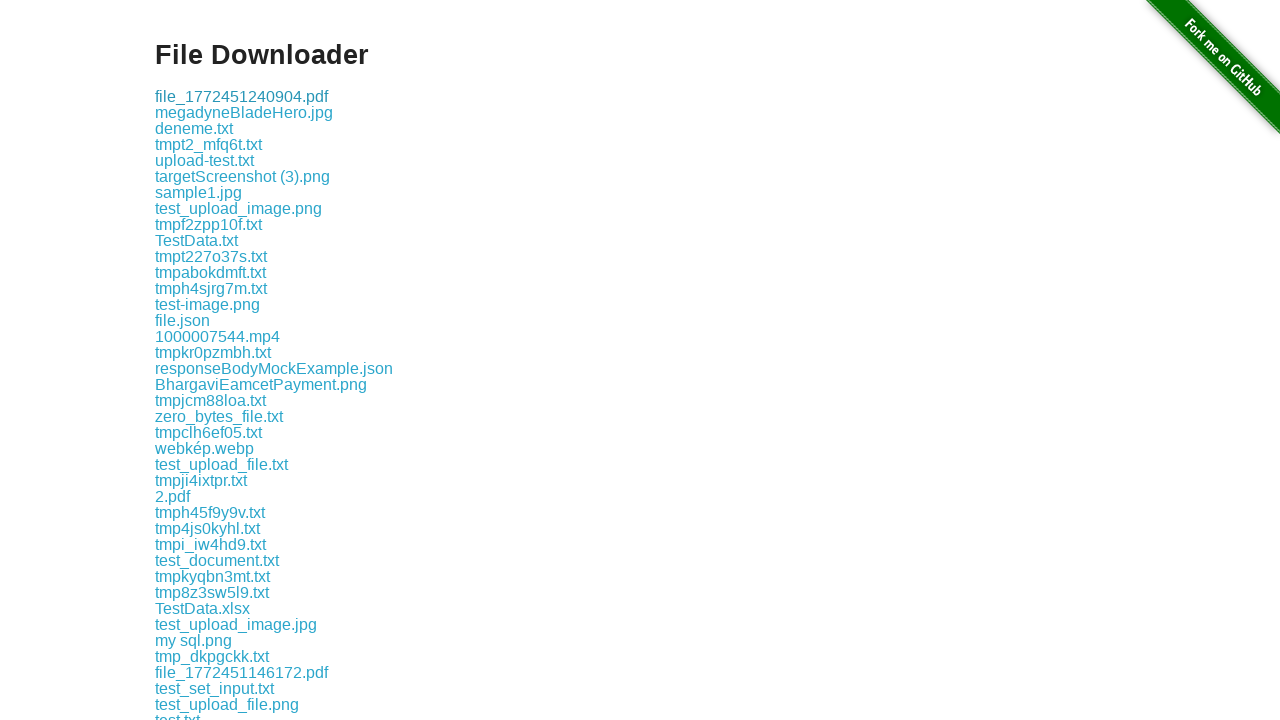

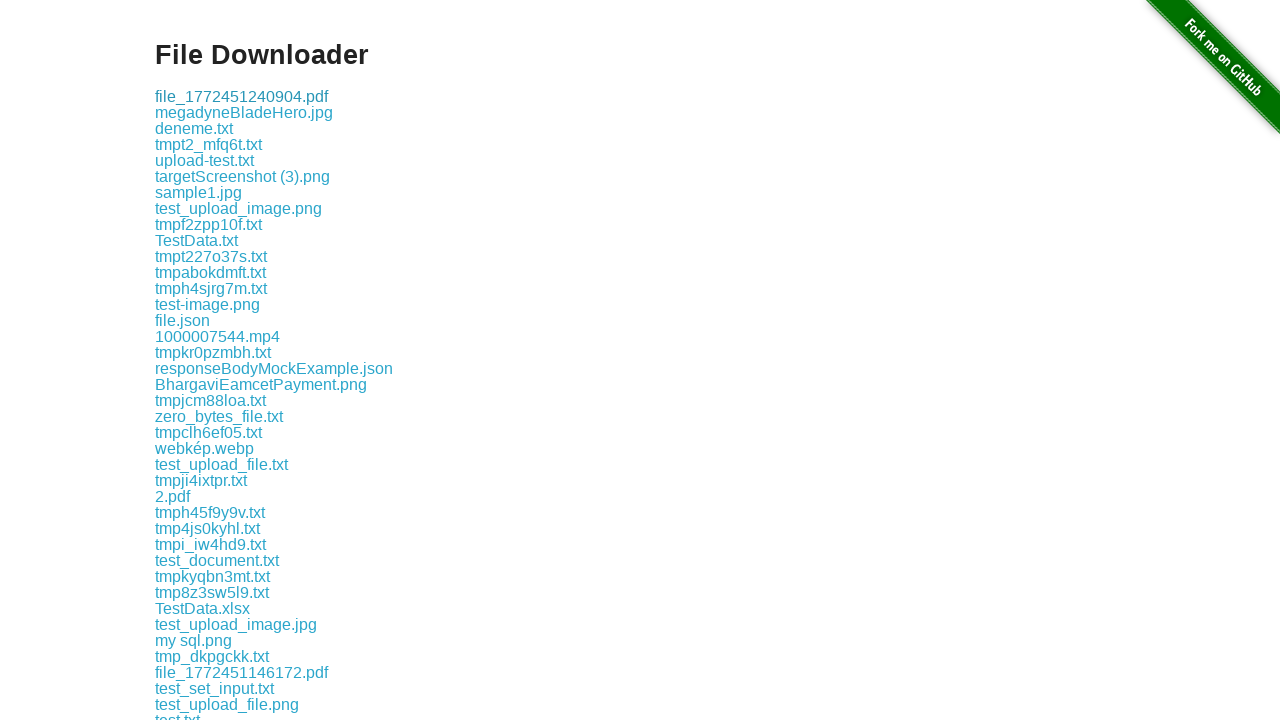